Tests dropdown selection functionality on a registration form by selecting an option from the Skills dropdown using its value attribute

Starting URL: https://demo.automationtesting.in/Register.html

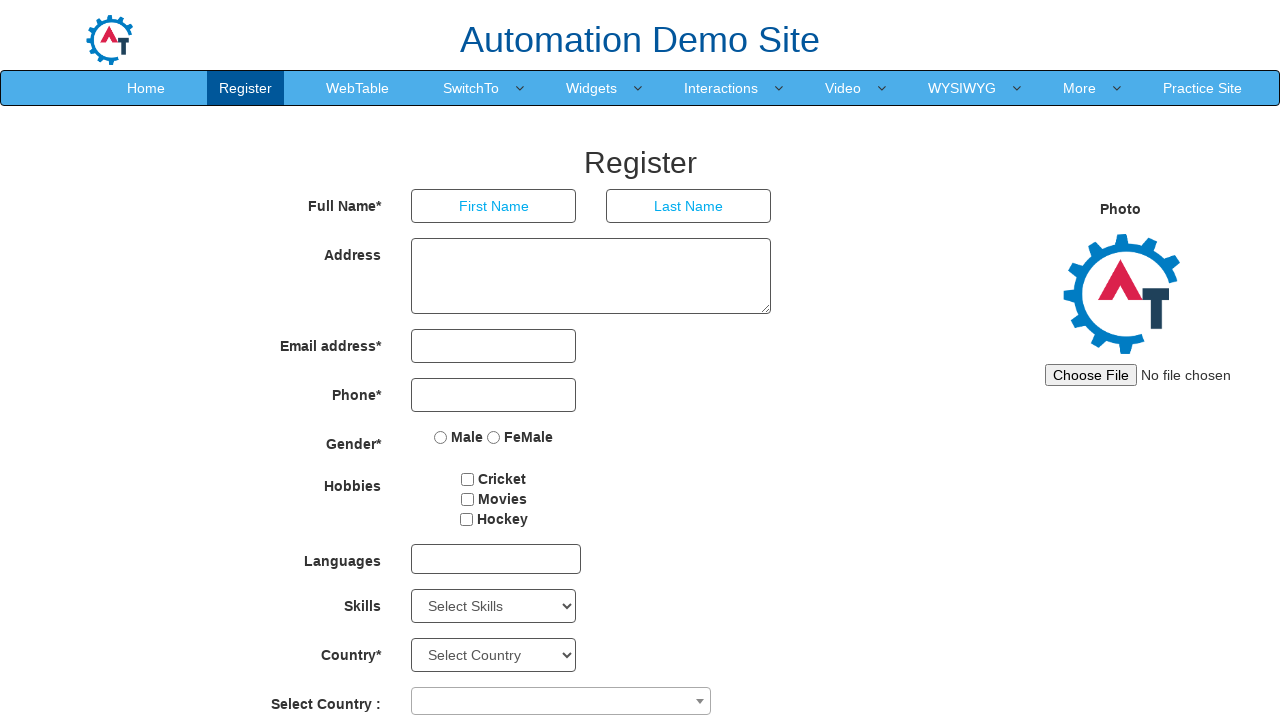

Navigated to registration form URL
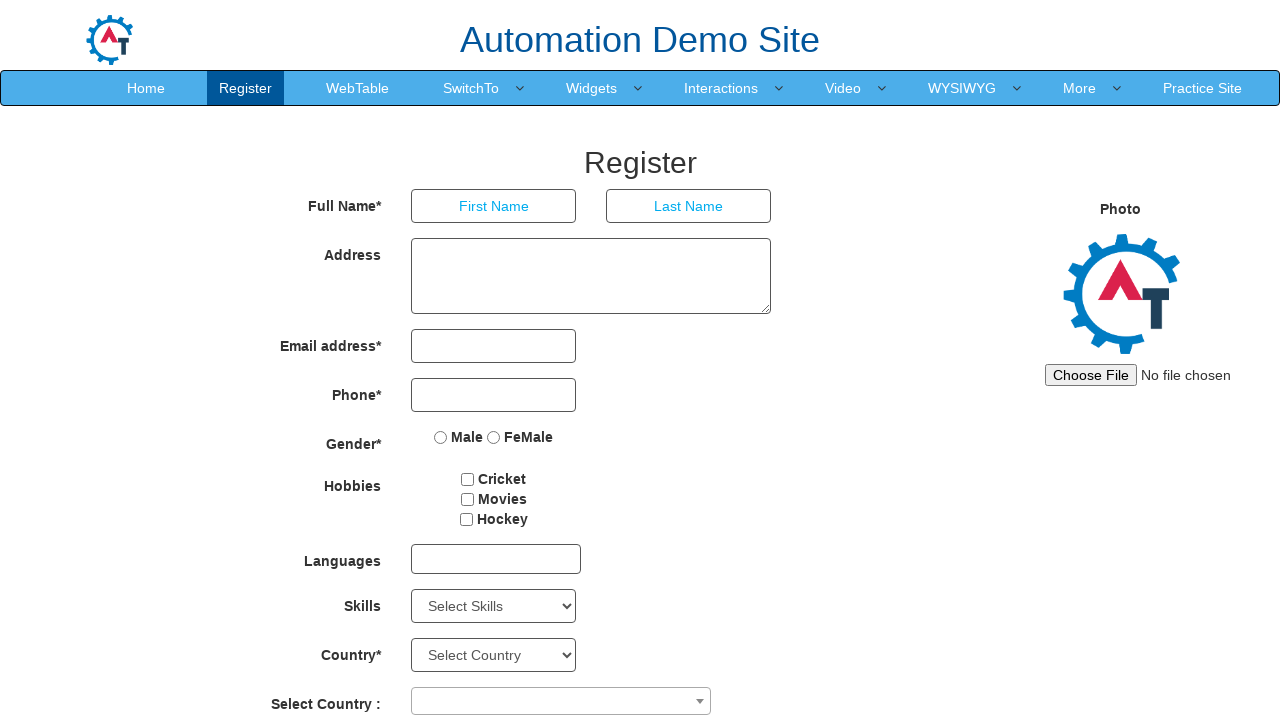

Selected 'Spreadsheet' option from Skills dropdown on select#Skills
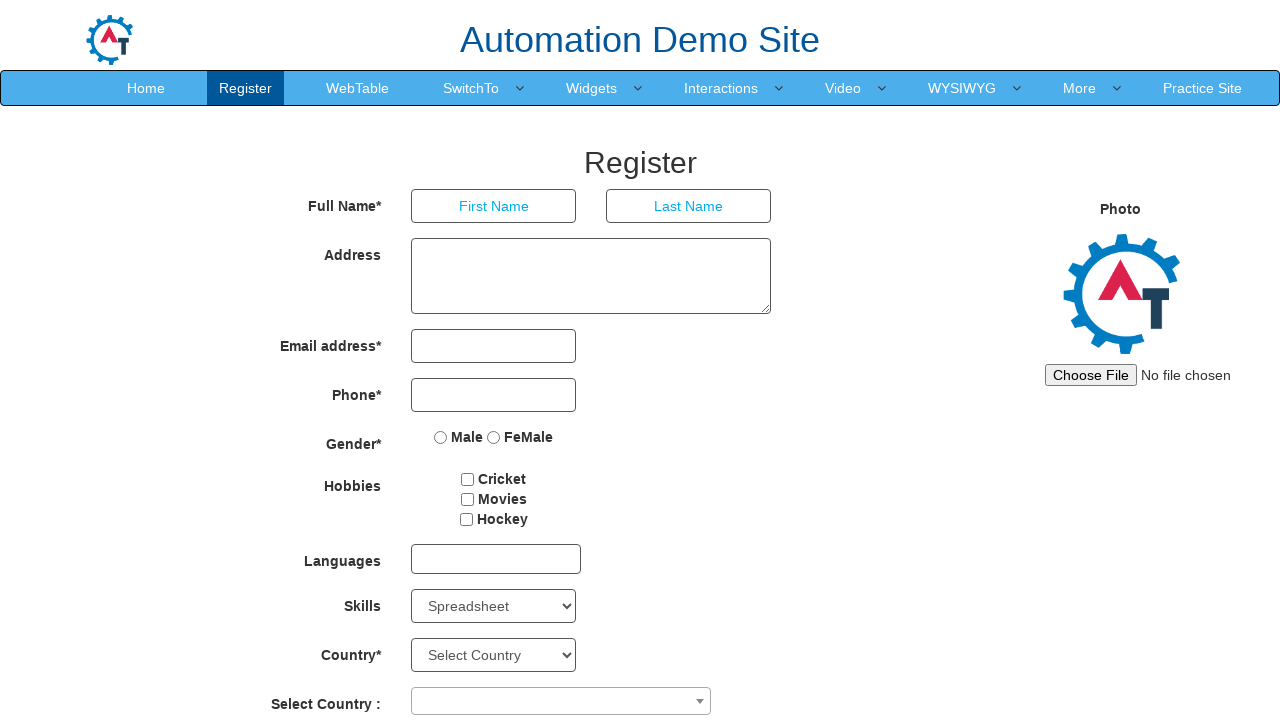

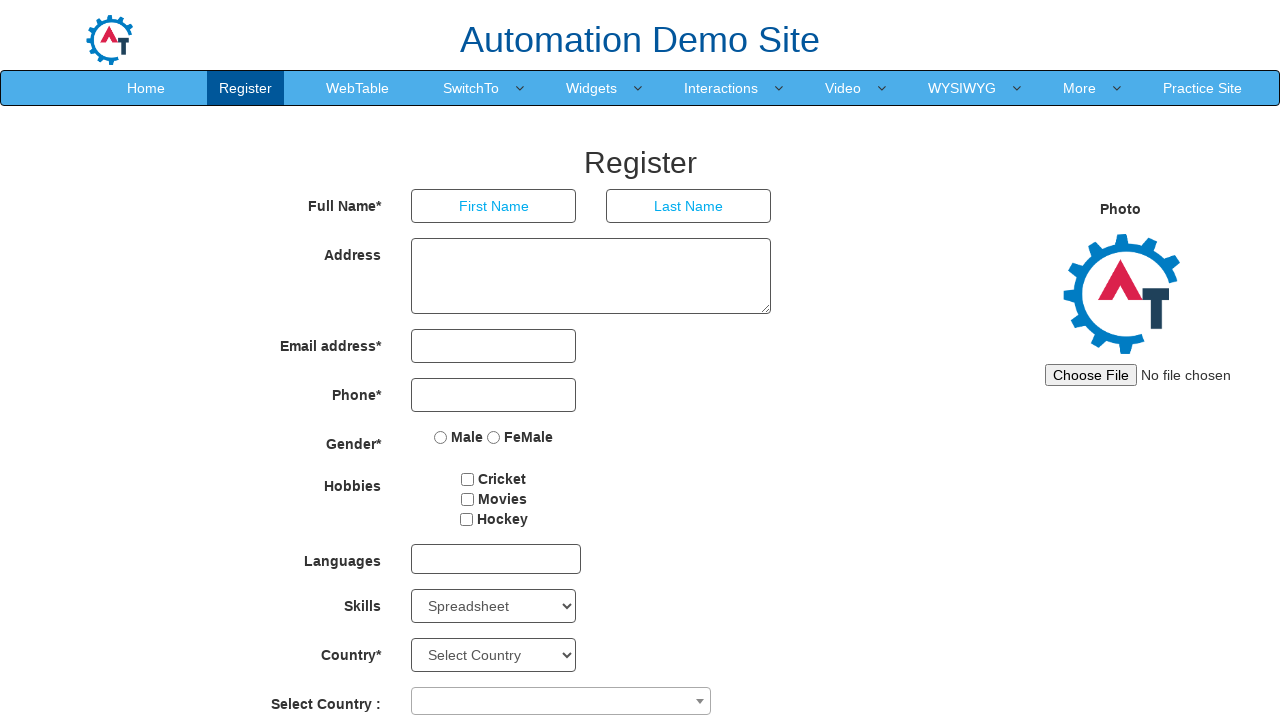